Hovers over the second user avatar image to reveal the profile link, then clicks to view the user profile

Starting URL: http://the-internet.herokuapp.com/hovers

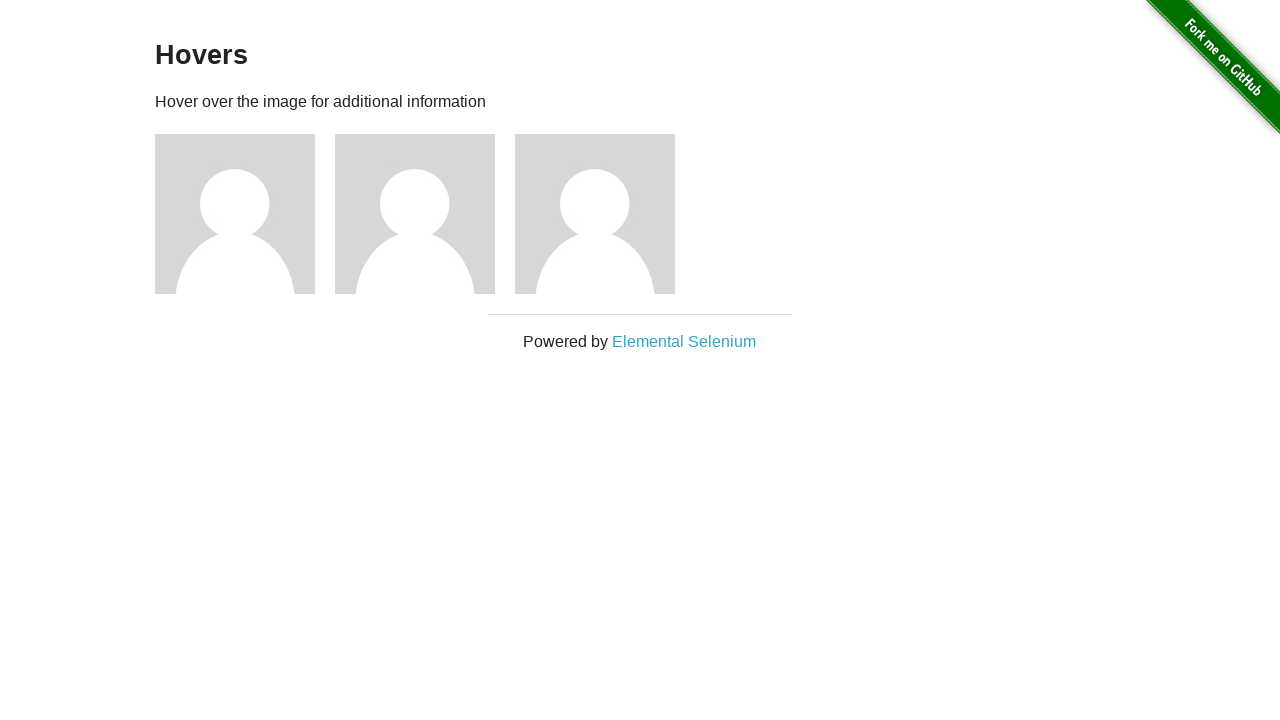

Located the second user avatar image
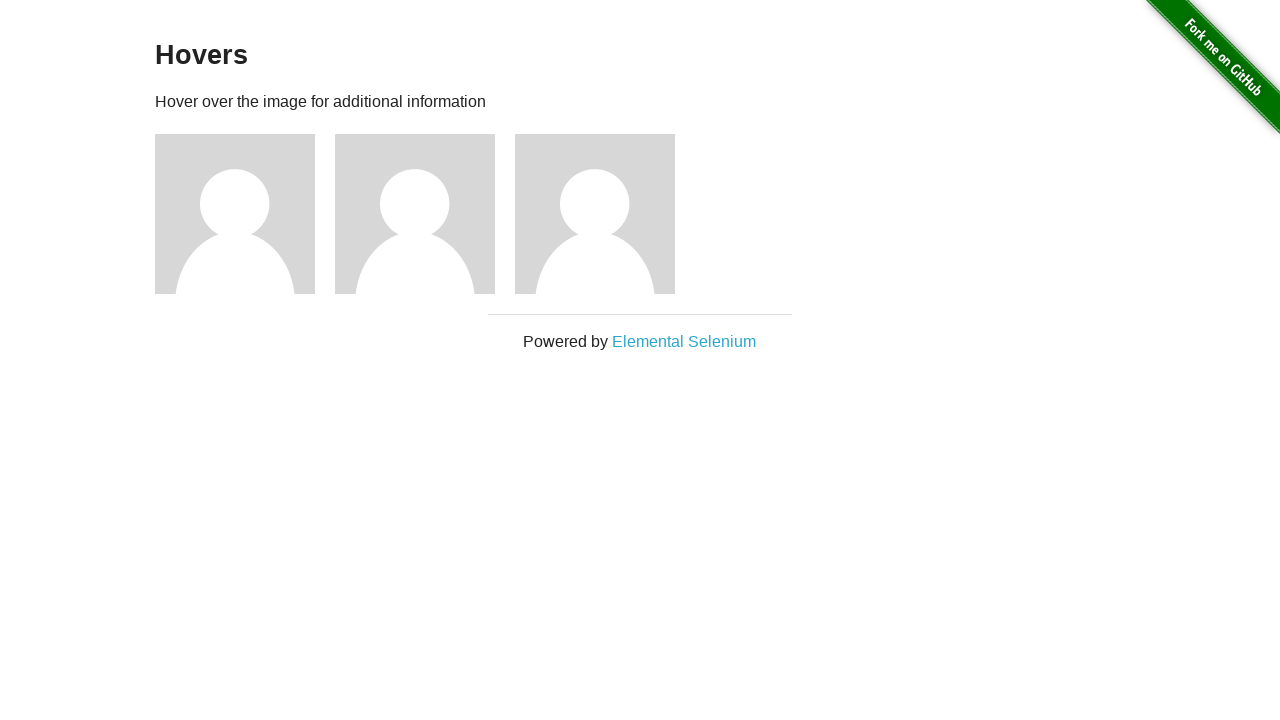

Hovered over the second user avatar to reveal profile link at (415, 214) on #content > div > div:nth-child(4) > img
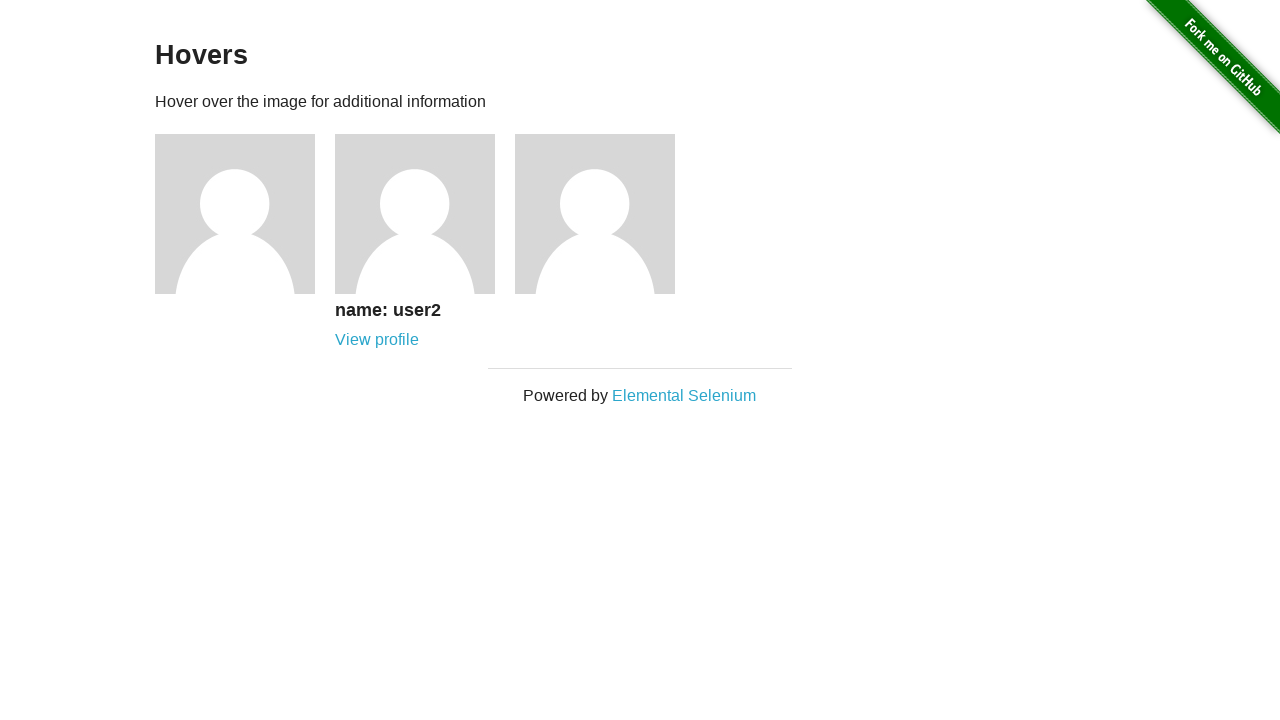

Waited for hover effect animation to complete
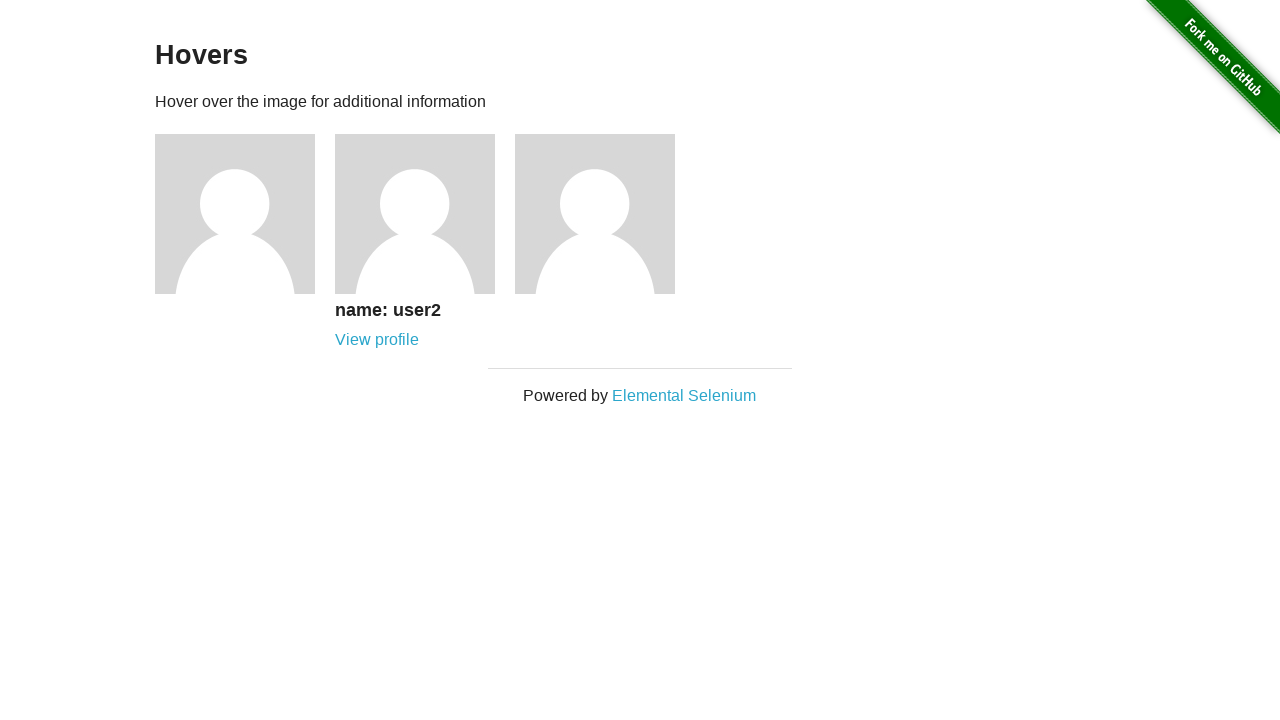

Clicked on the 'View profile' link at (377, 340) on #content > div > div:nth-child(4) > div > a
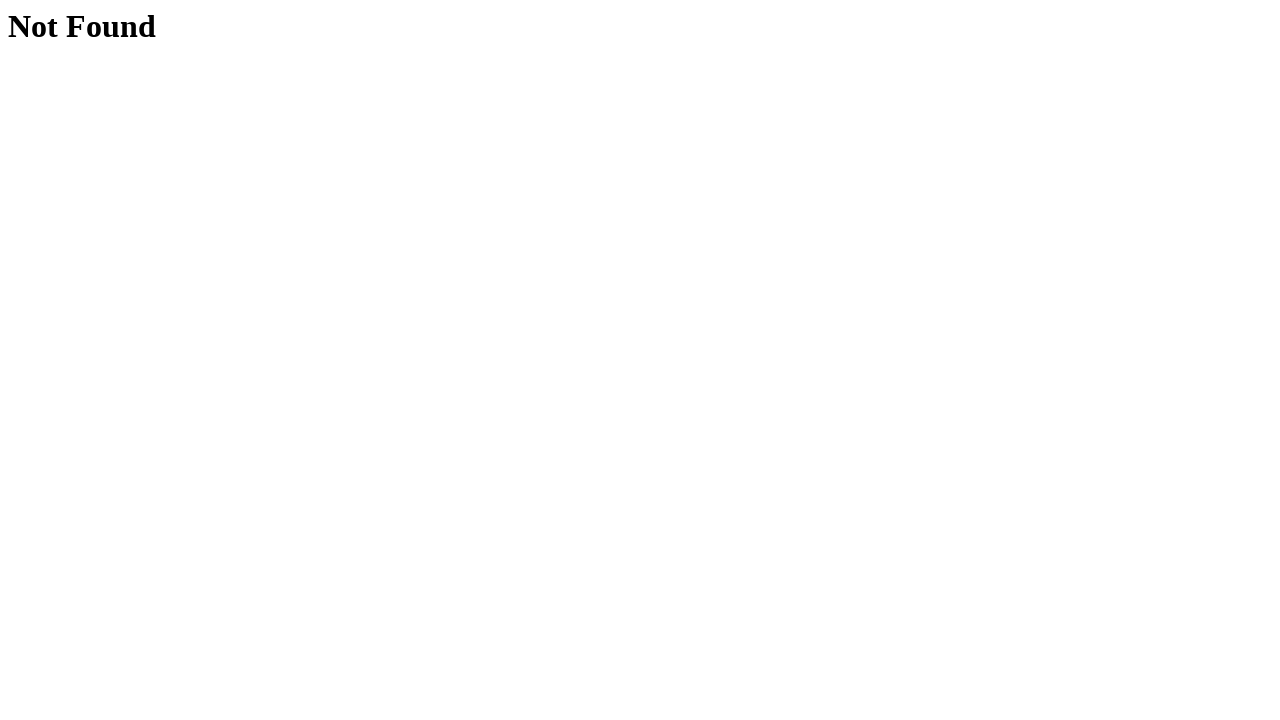

Verified navigation to user 2's profile page
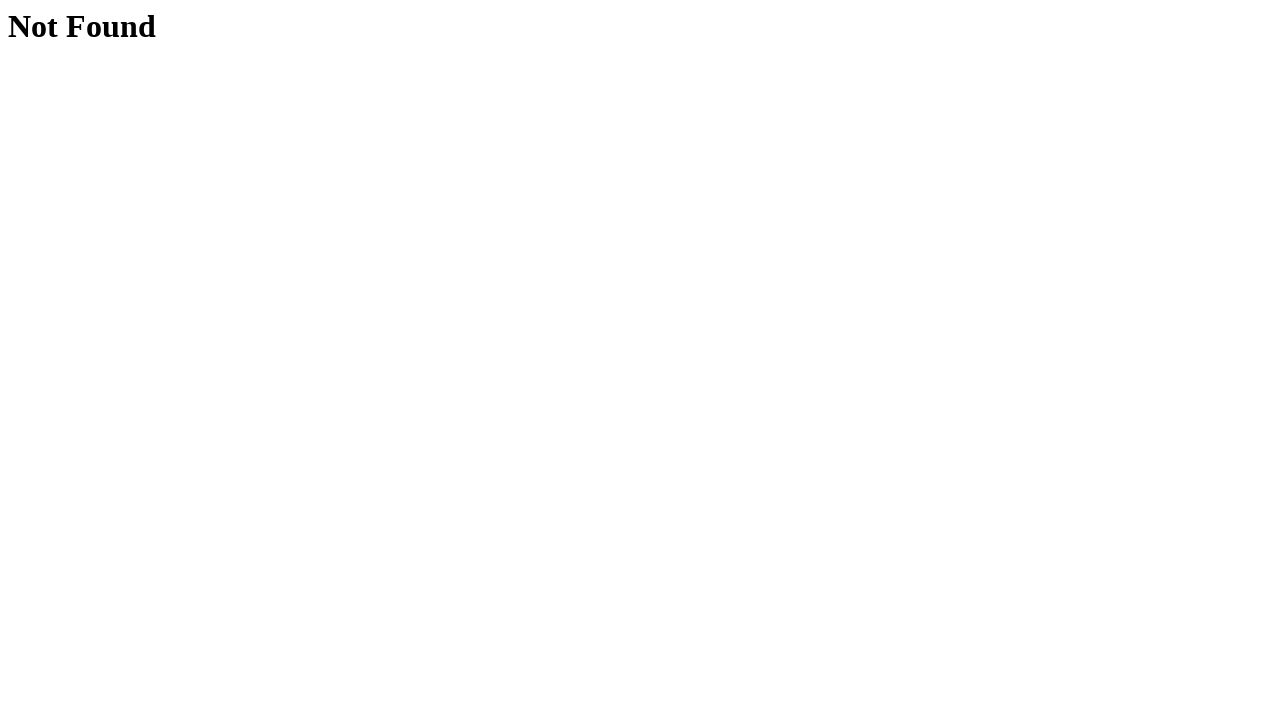

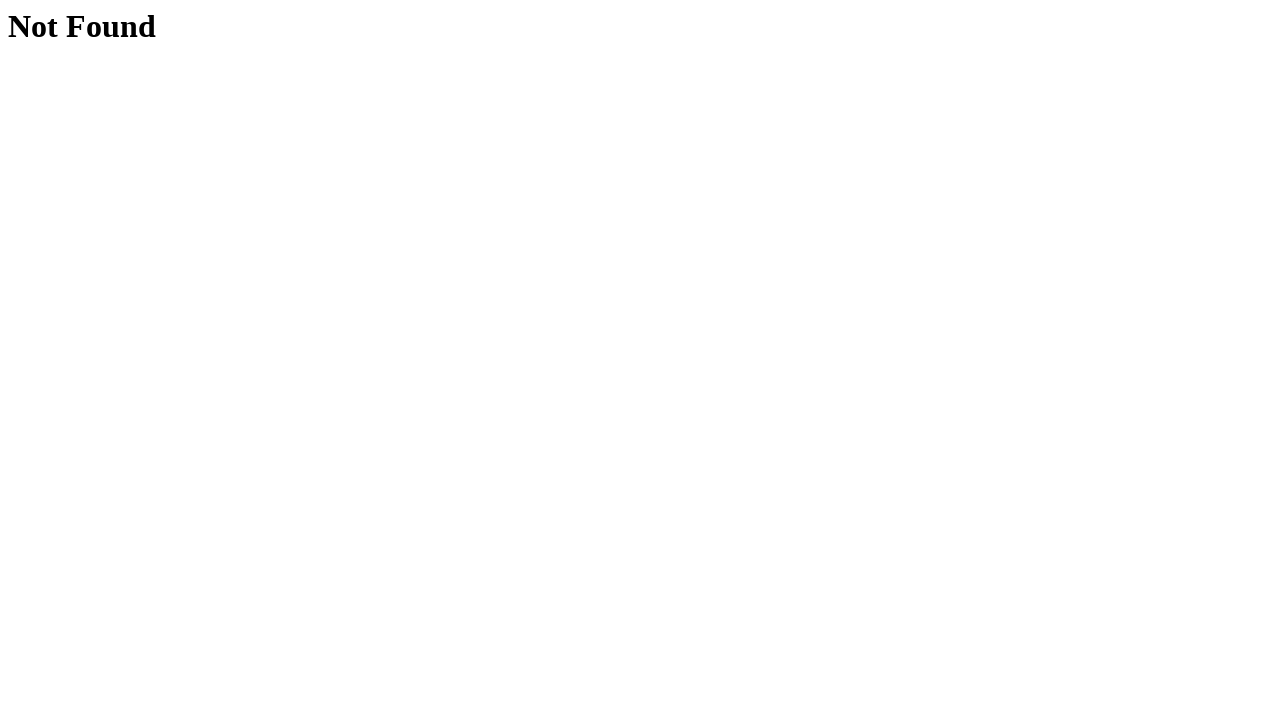